Configures random number generation parameters on random.org and generates a set of random integers between 0-9

Starting URL: https://www.random.org/integers/?mode=advanced

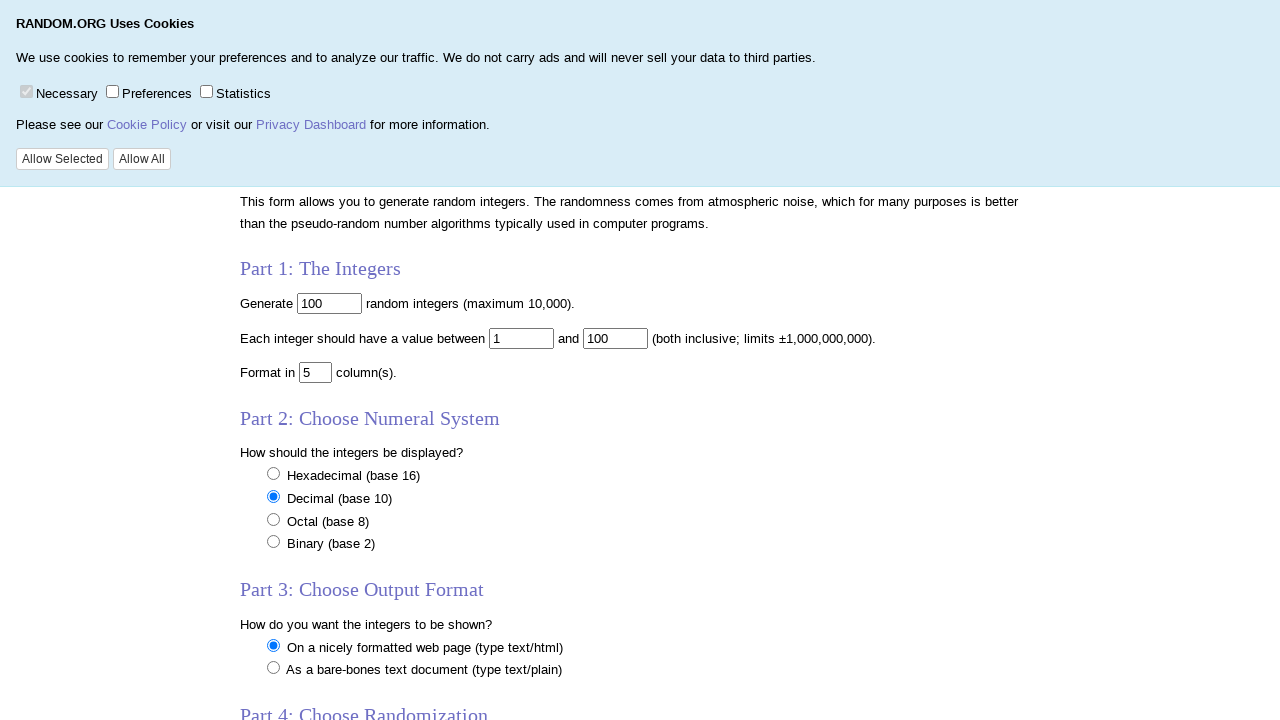

Clicked on the 'num' input field at (330, 303) on input[name='num']
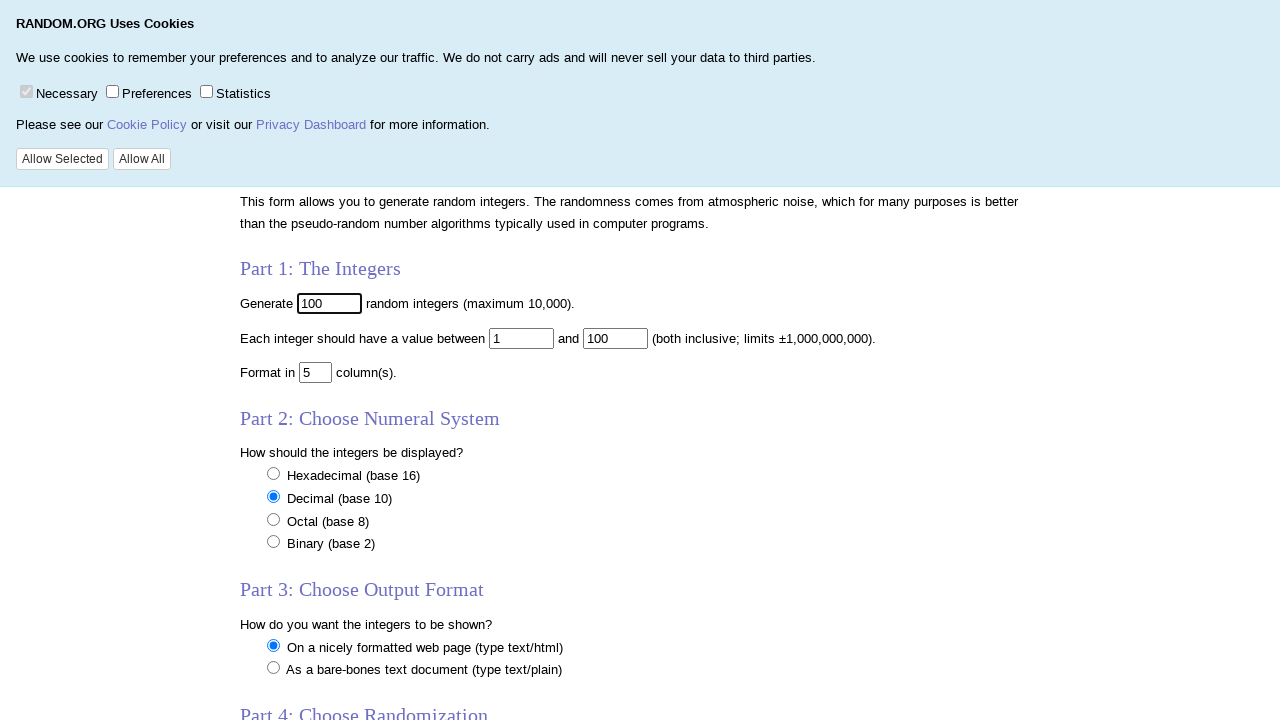

Selected all text in 'num' field on input[name='num']
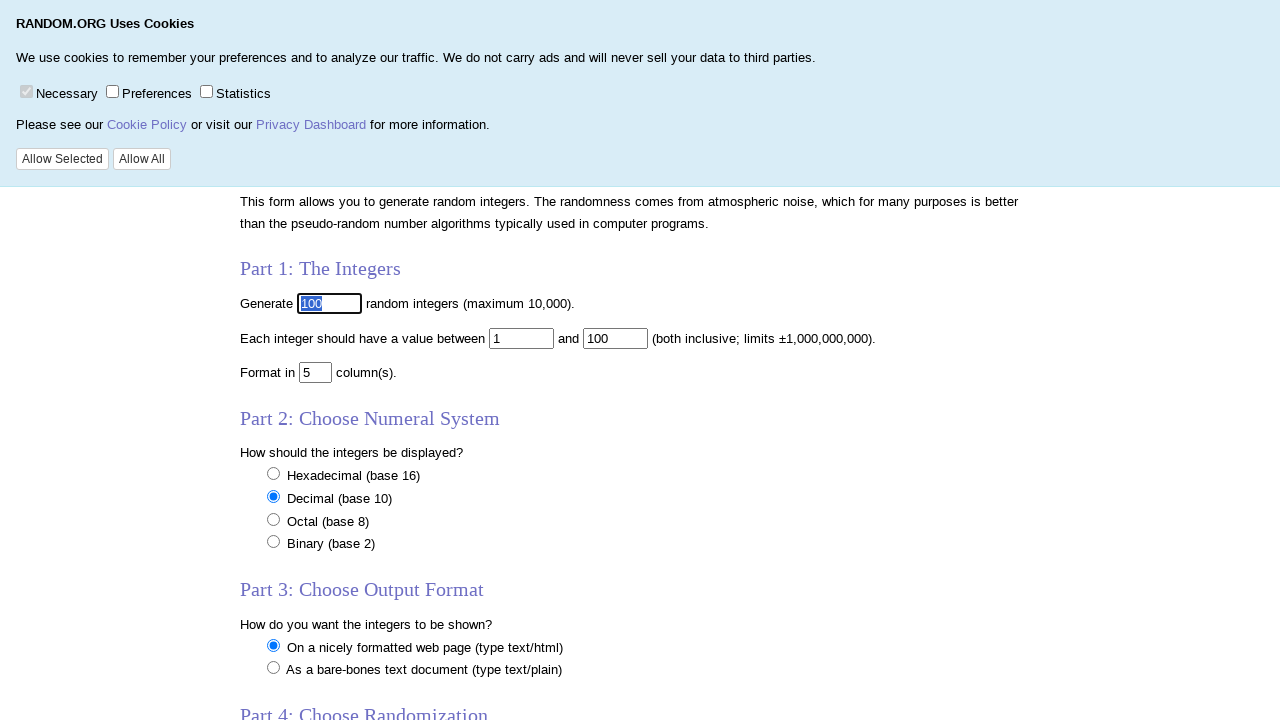

Set number of integers to generate to 100 on input[name='num']
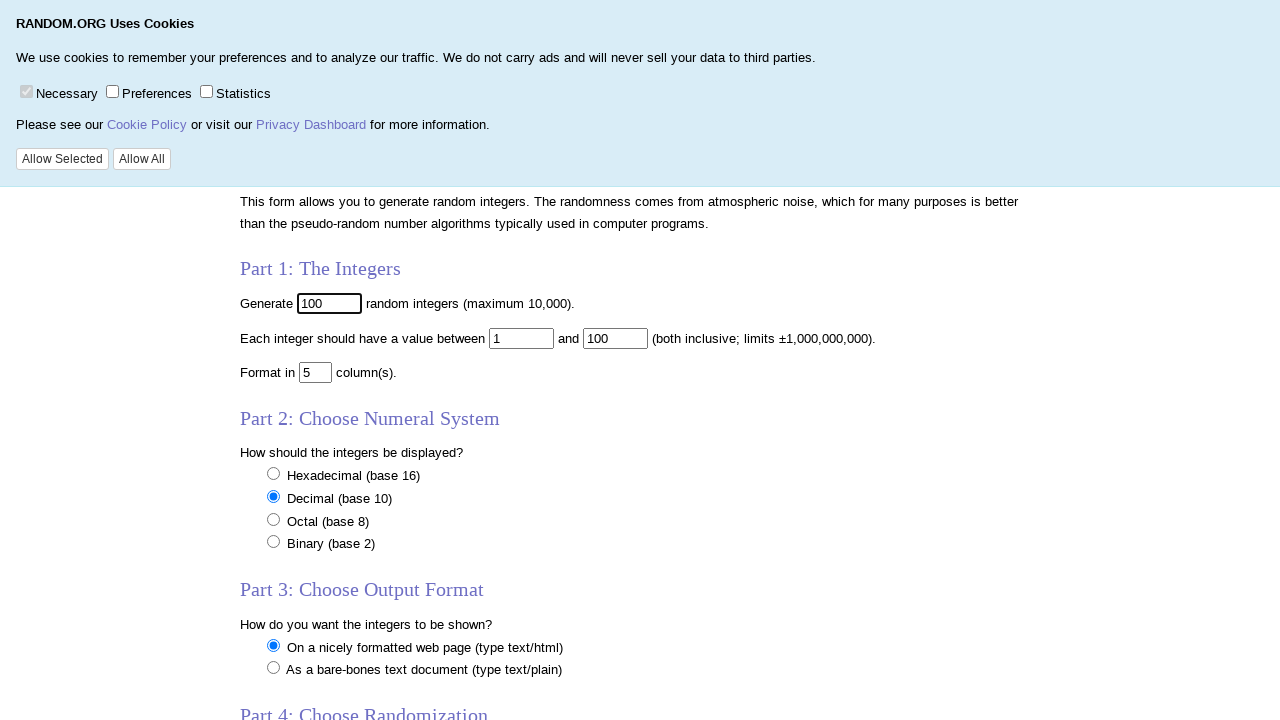

Clicked on the 'min' input field at (522, 338) on input[name='min']
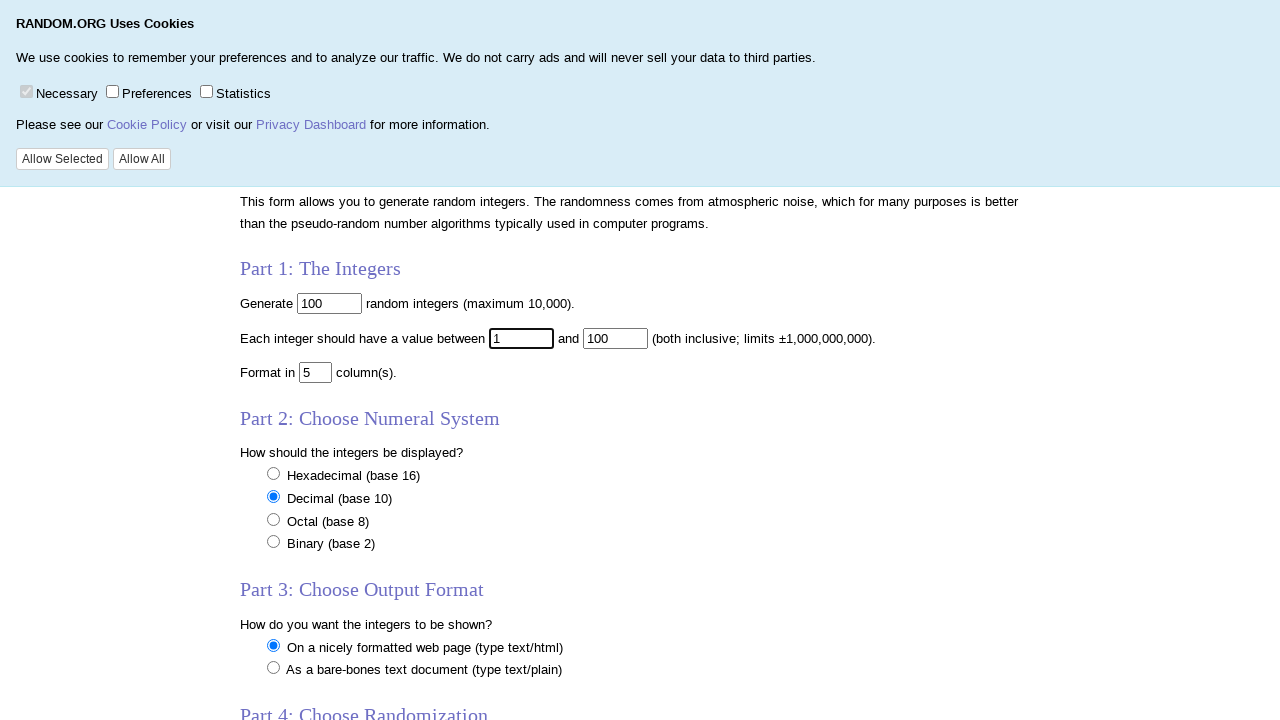

Selected all text in 'min' field on input[name='min']
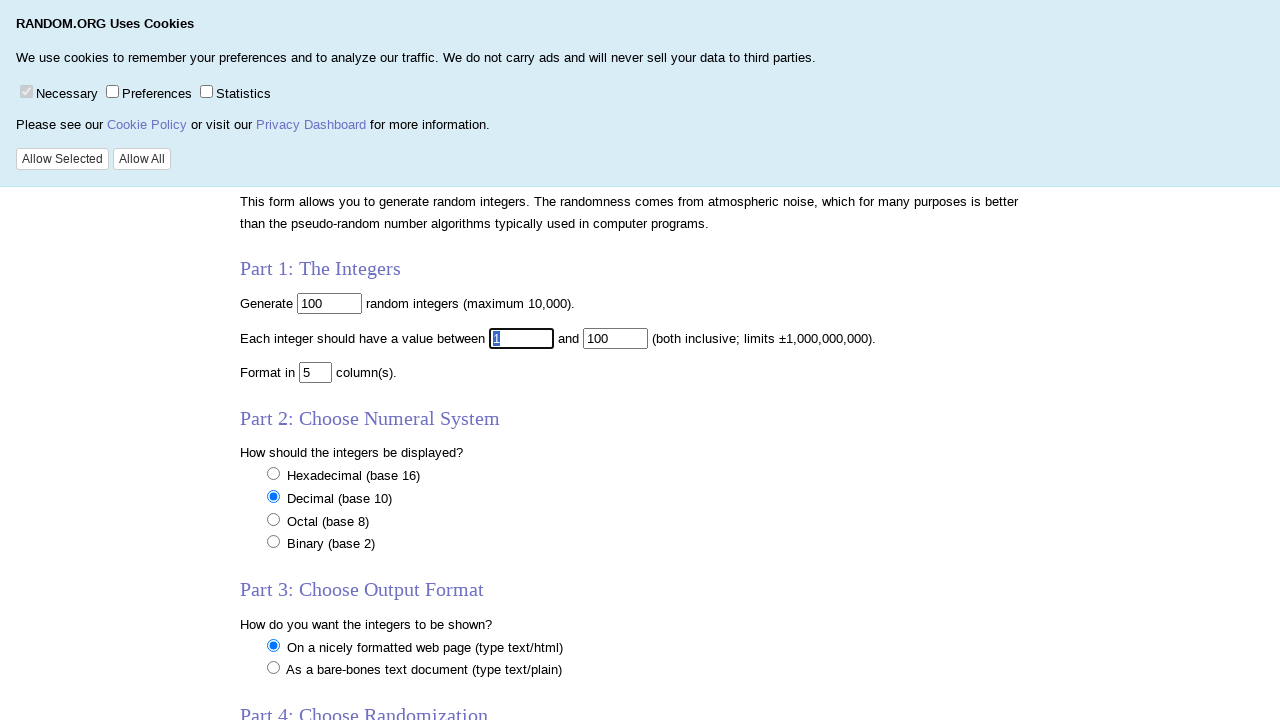

Set minimum value to 0 on input[name='min']
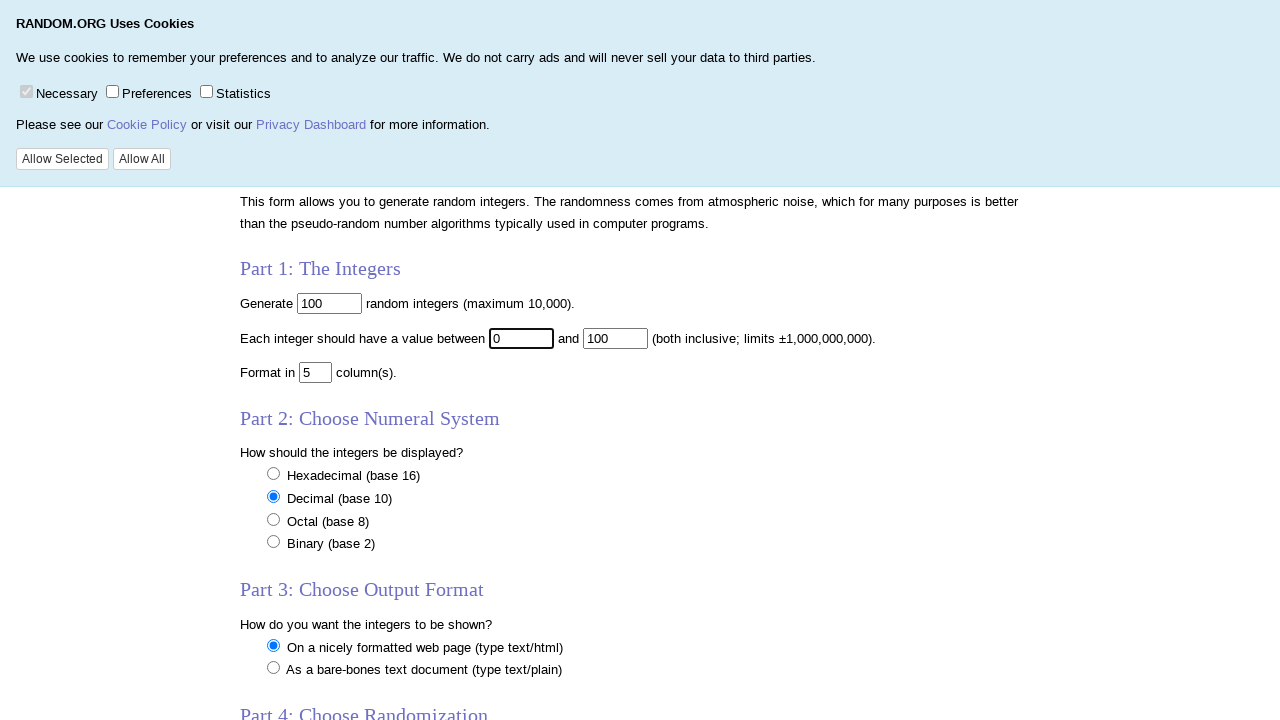

Clicked on the 'max' input field at (616, 338) on input[name='max']
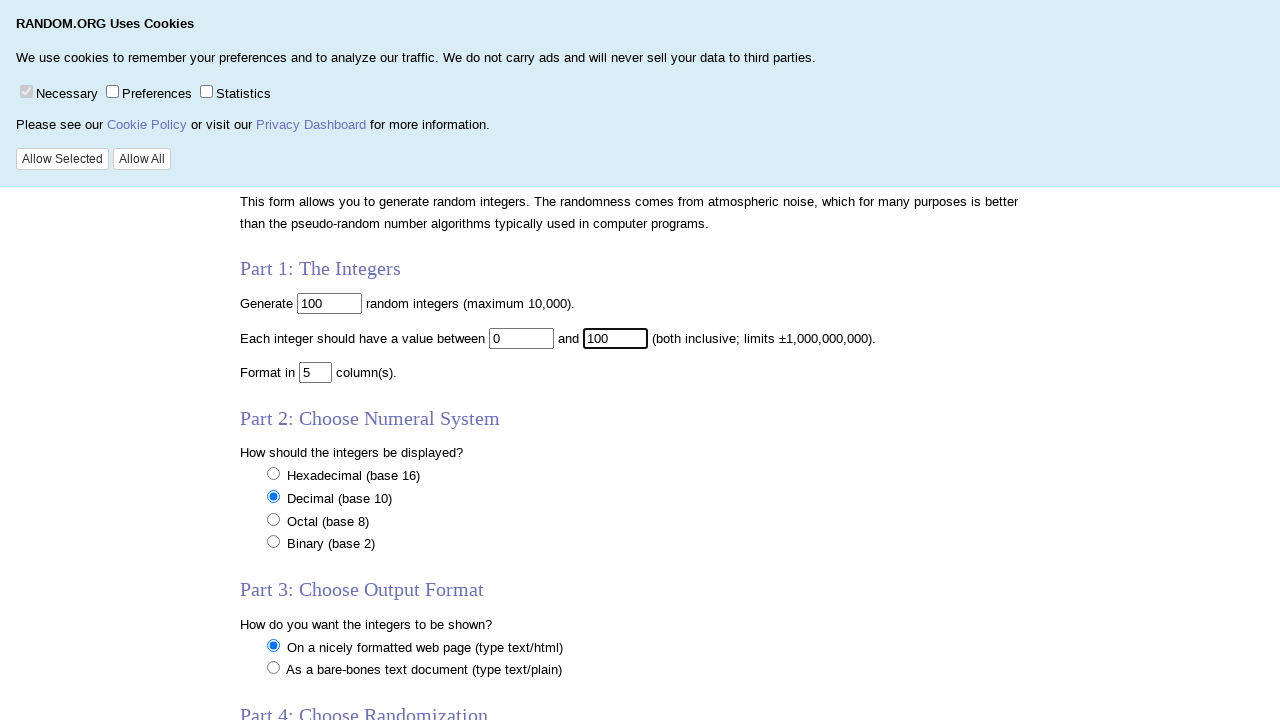

Selected all text in 'max' field on input[name='max']
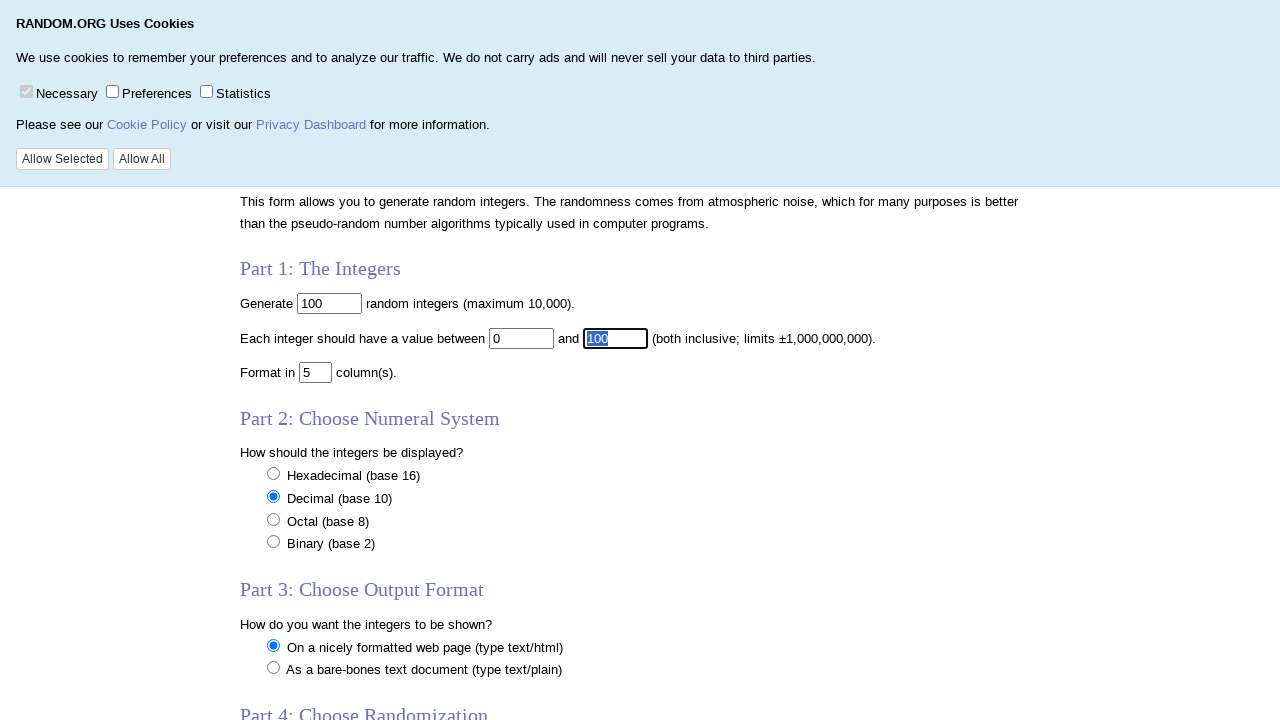

Set maximum value to 9 on input[name='max']
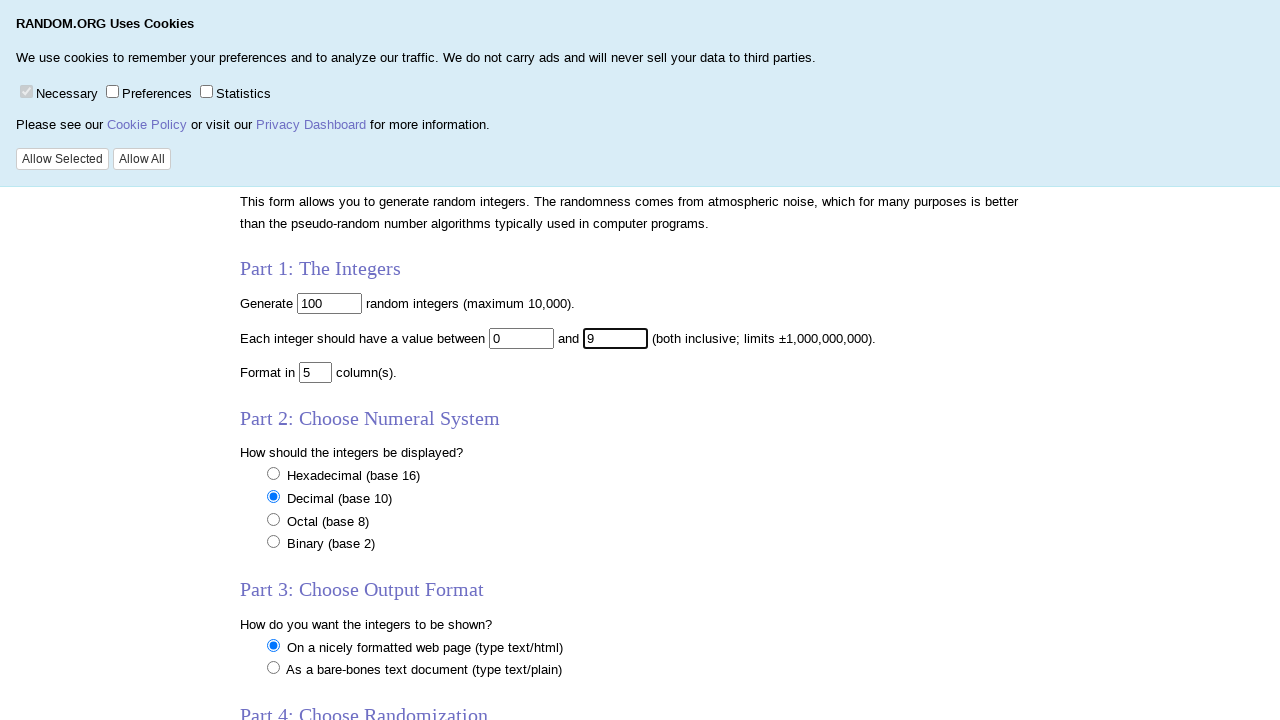

Clicked on the 'col' input field at (316, 373) on input[name='col']
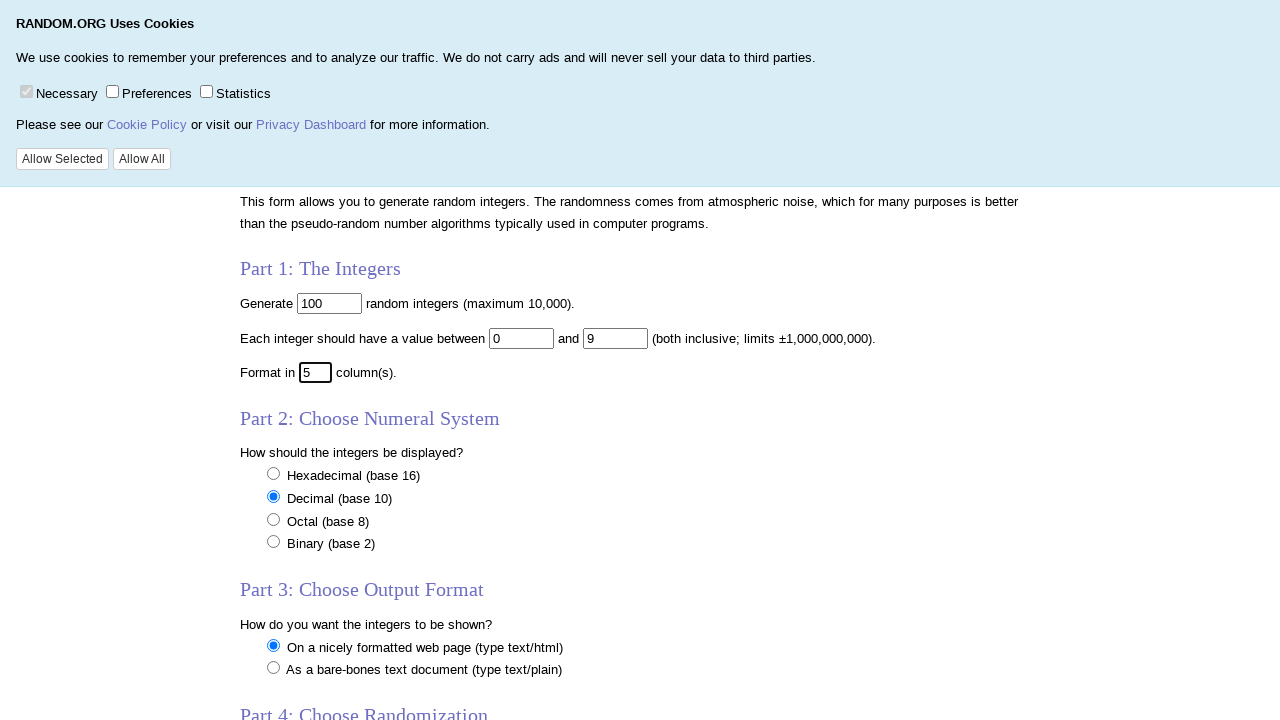

Selected all text in 'col' field on input[name='col']
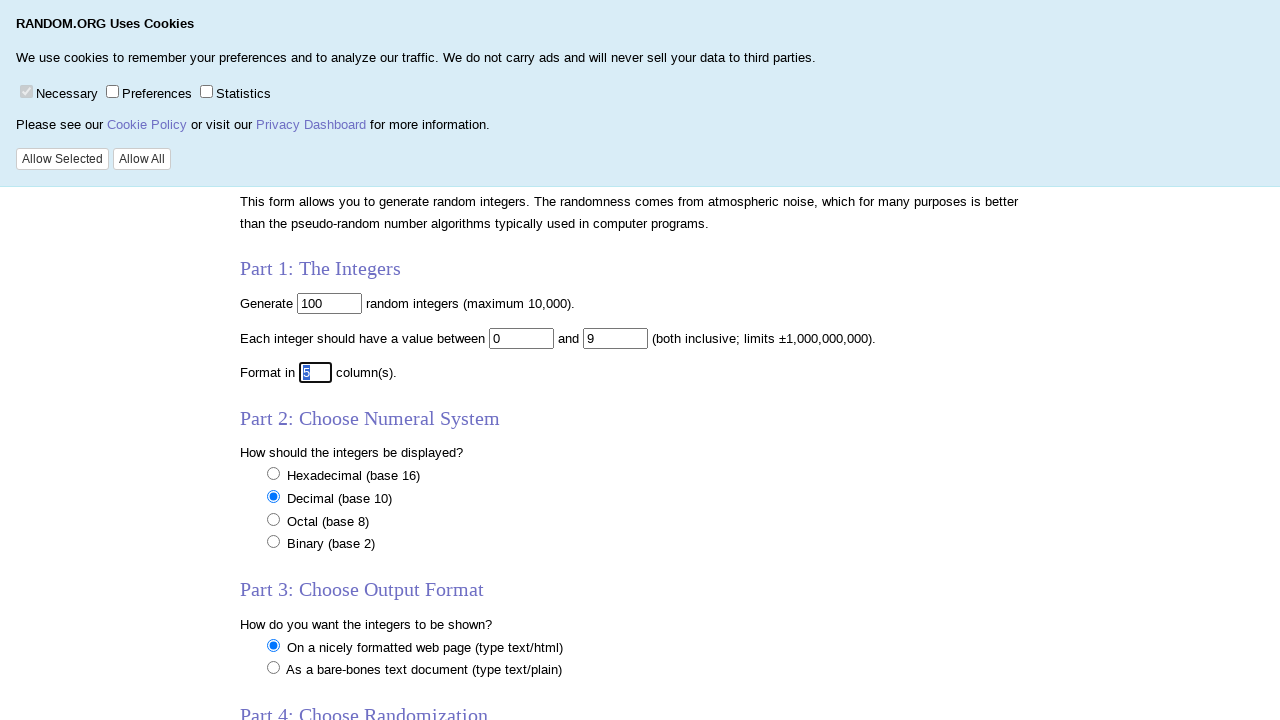

Set number of columns to 100 on input[name='col']
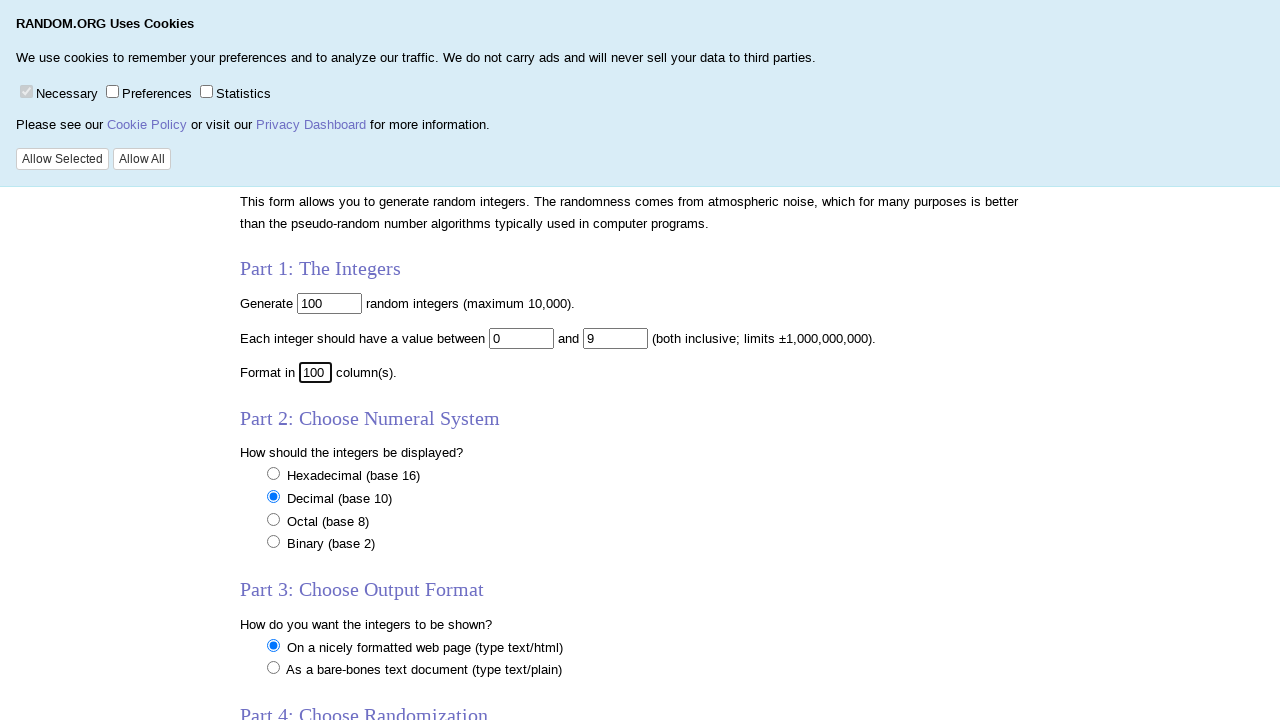

Selected bare bones format option at (273, 668) on xpath=//*[@id='invisible']/form/p[5]/input[2]
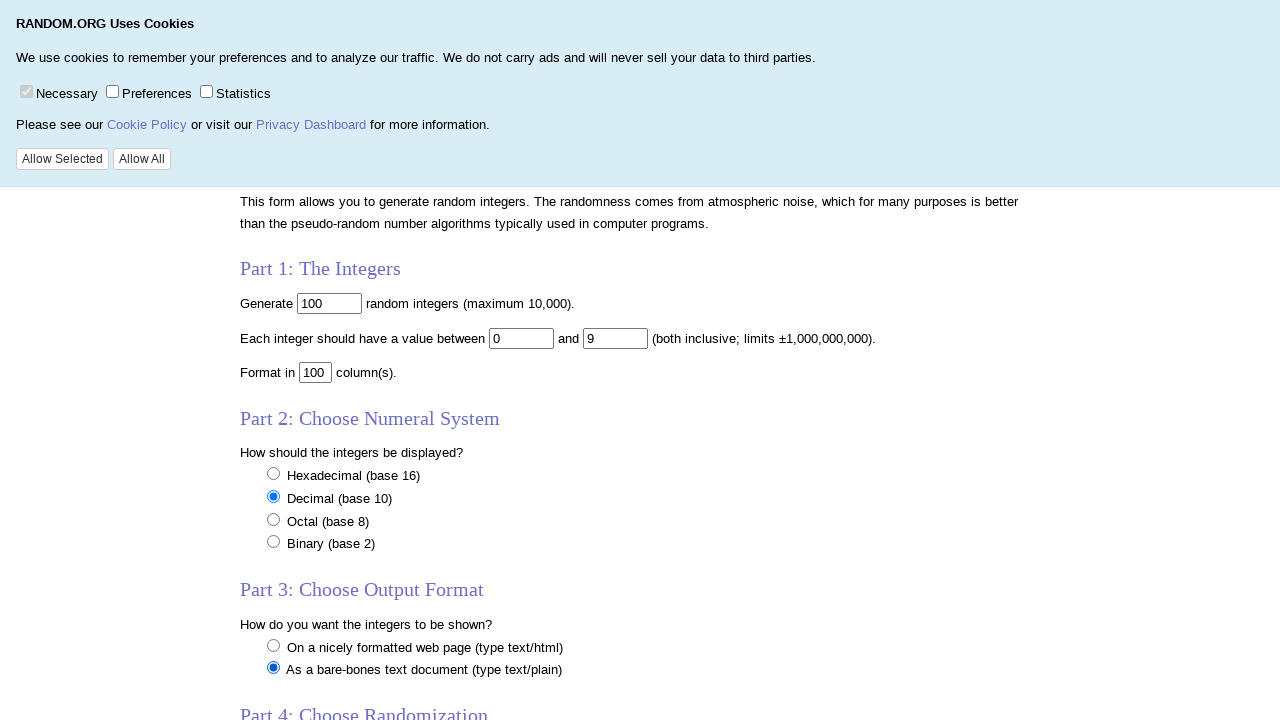

Clicked the Get Numbers button to generate random integers at (286, 486) on xpath=//*[@id='invisible']/form/p[9]/input[1]
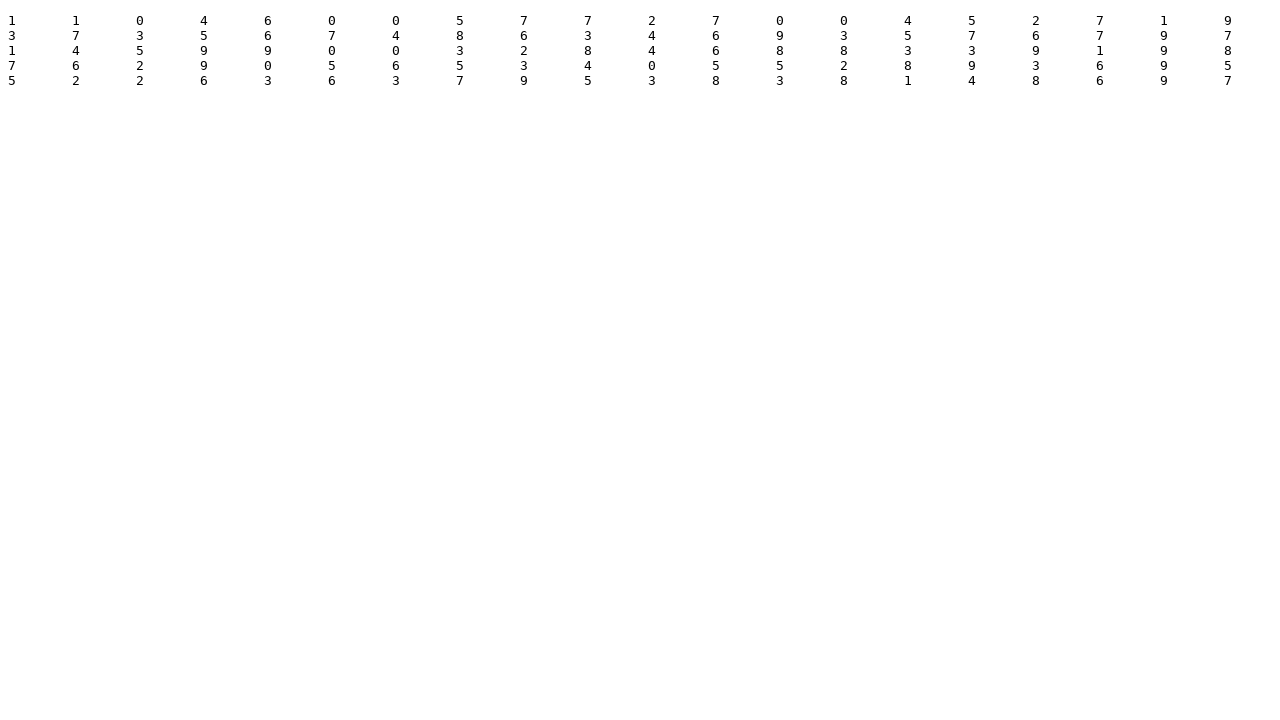

Random integers generated and displayed in pre-formatted text
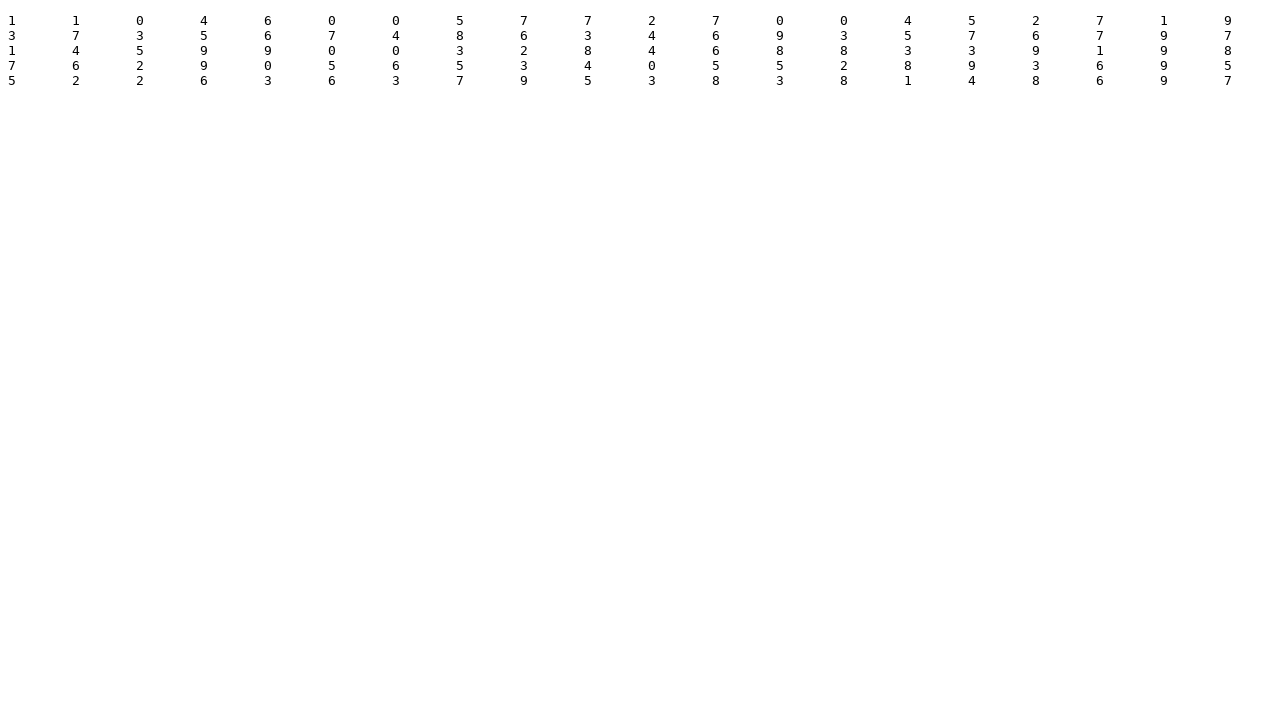

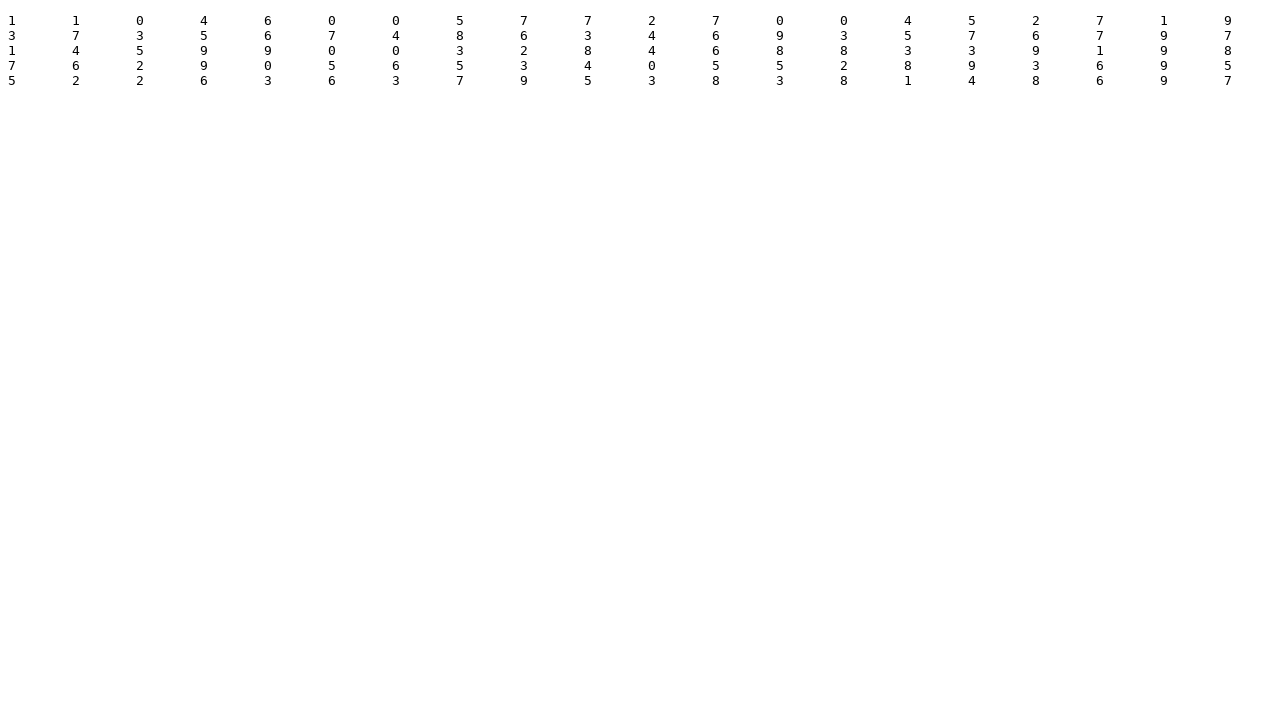